Navigates to the MIST model grids page and clicks on the UBV(RI)c + 2MASS download link to initiate a file download

Starting URL: http://waps.cfa.harvard.edu/MIST/model_grids.html

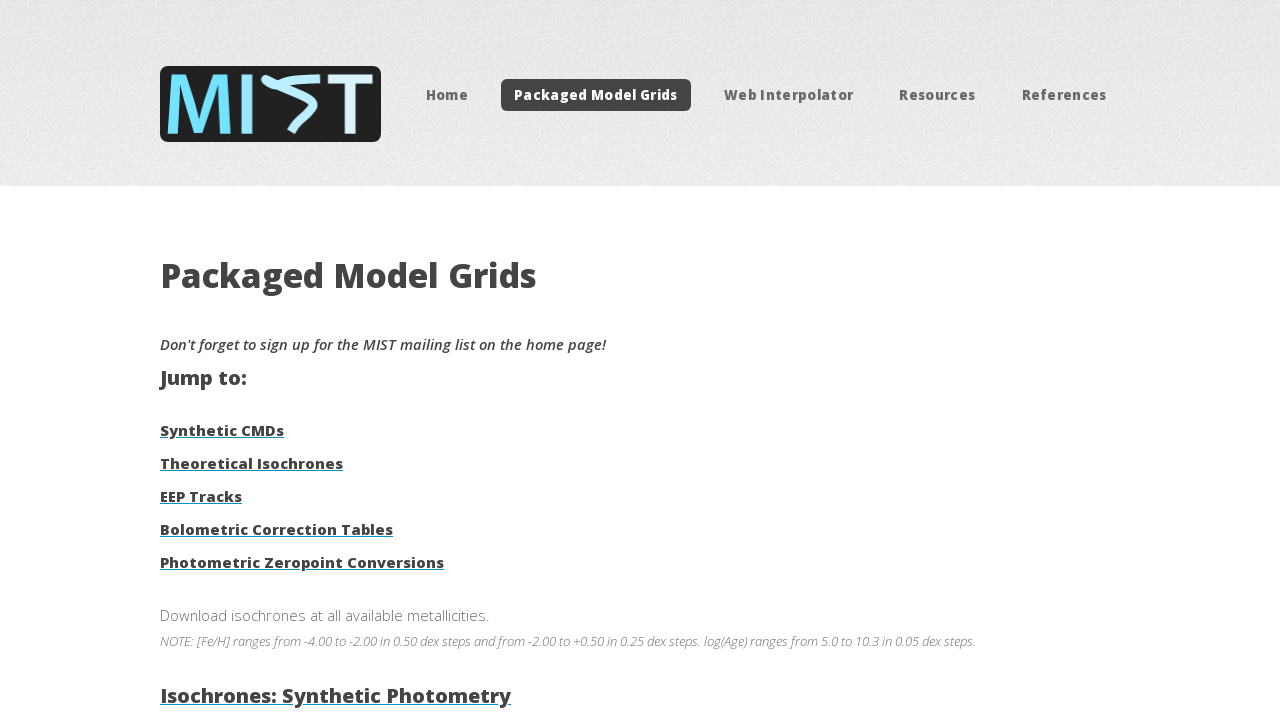

Navigated to MIST model grids page
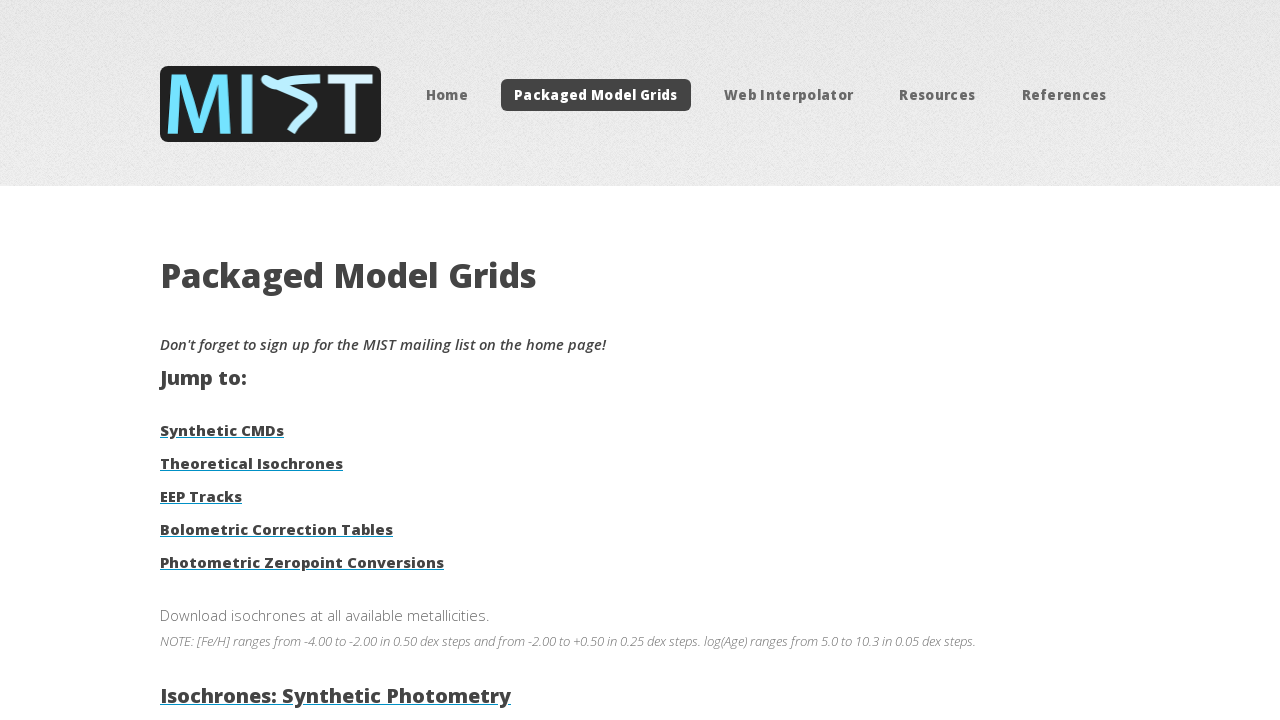

Set viewport size to 1920x1080
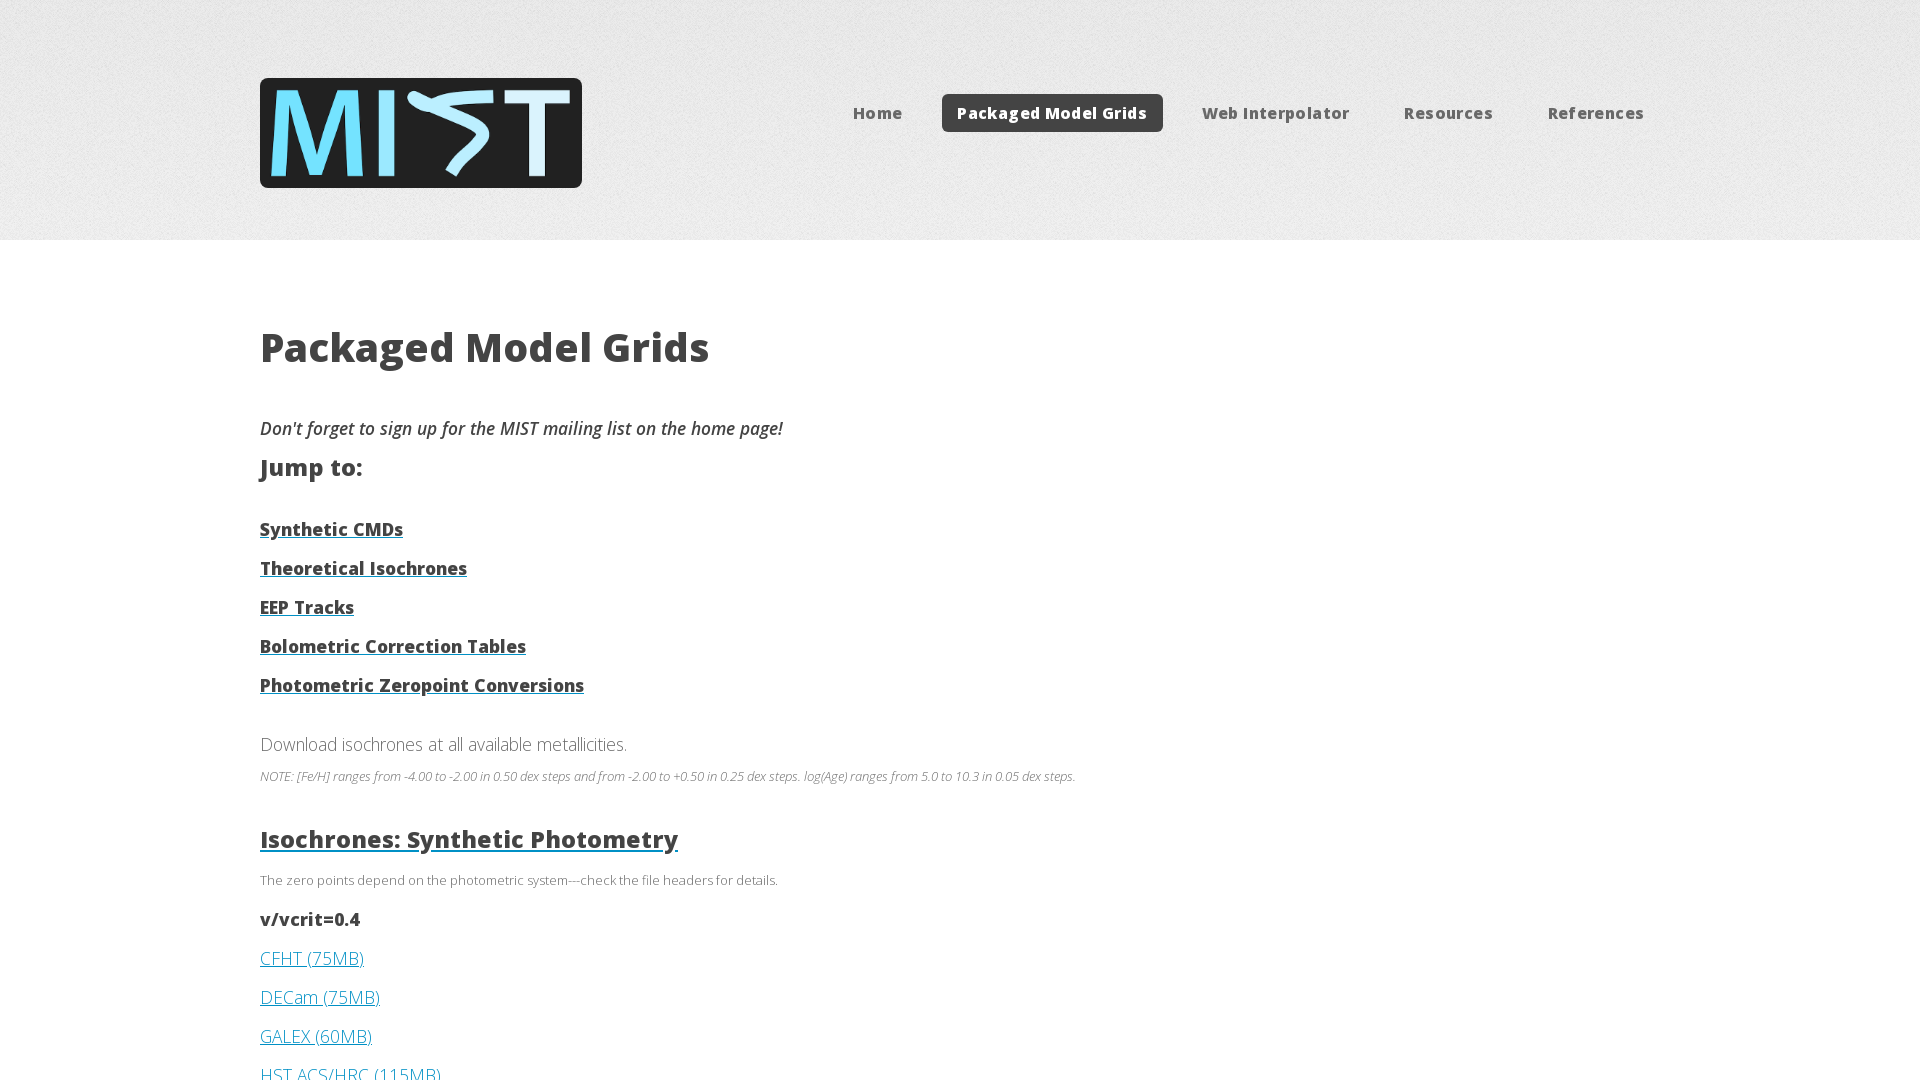

Clicked on UBV(RI)c + 2MASS JHKs + Kepler + Hipparcos + Tycho + Gaia download link to initiate file download at (530, 541) on a:has-text('UBV(RI)c + 2MASS JHKs + Kepler + Hipparcos + Tycho + Gaia (116MB)')
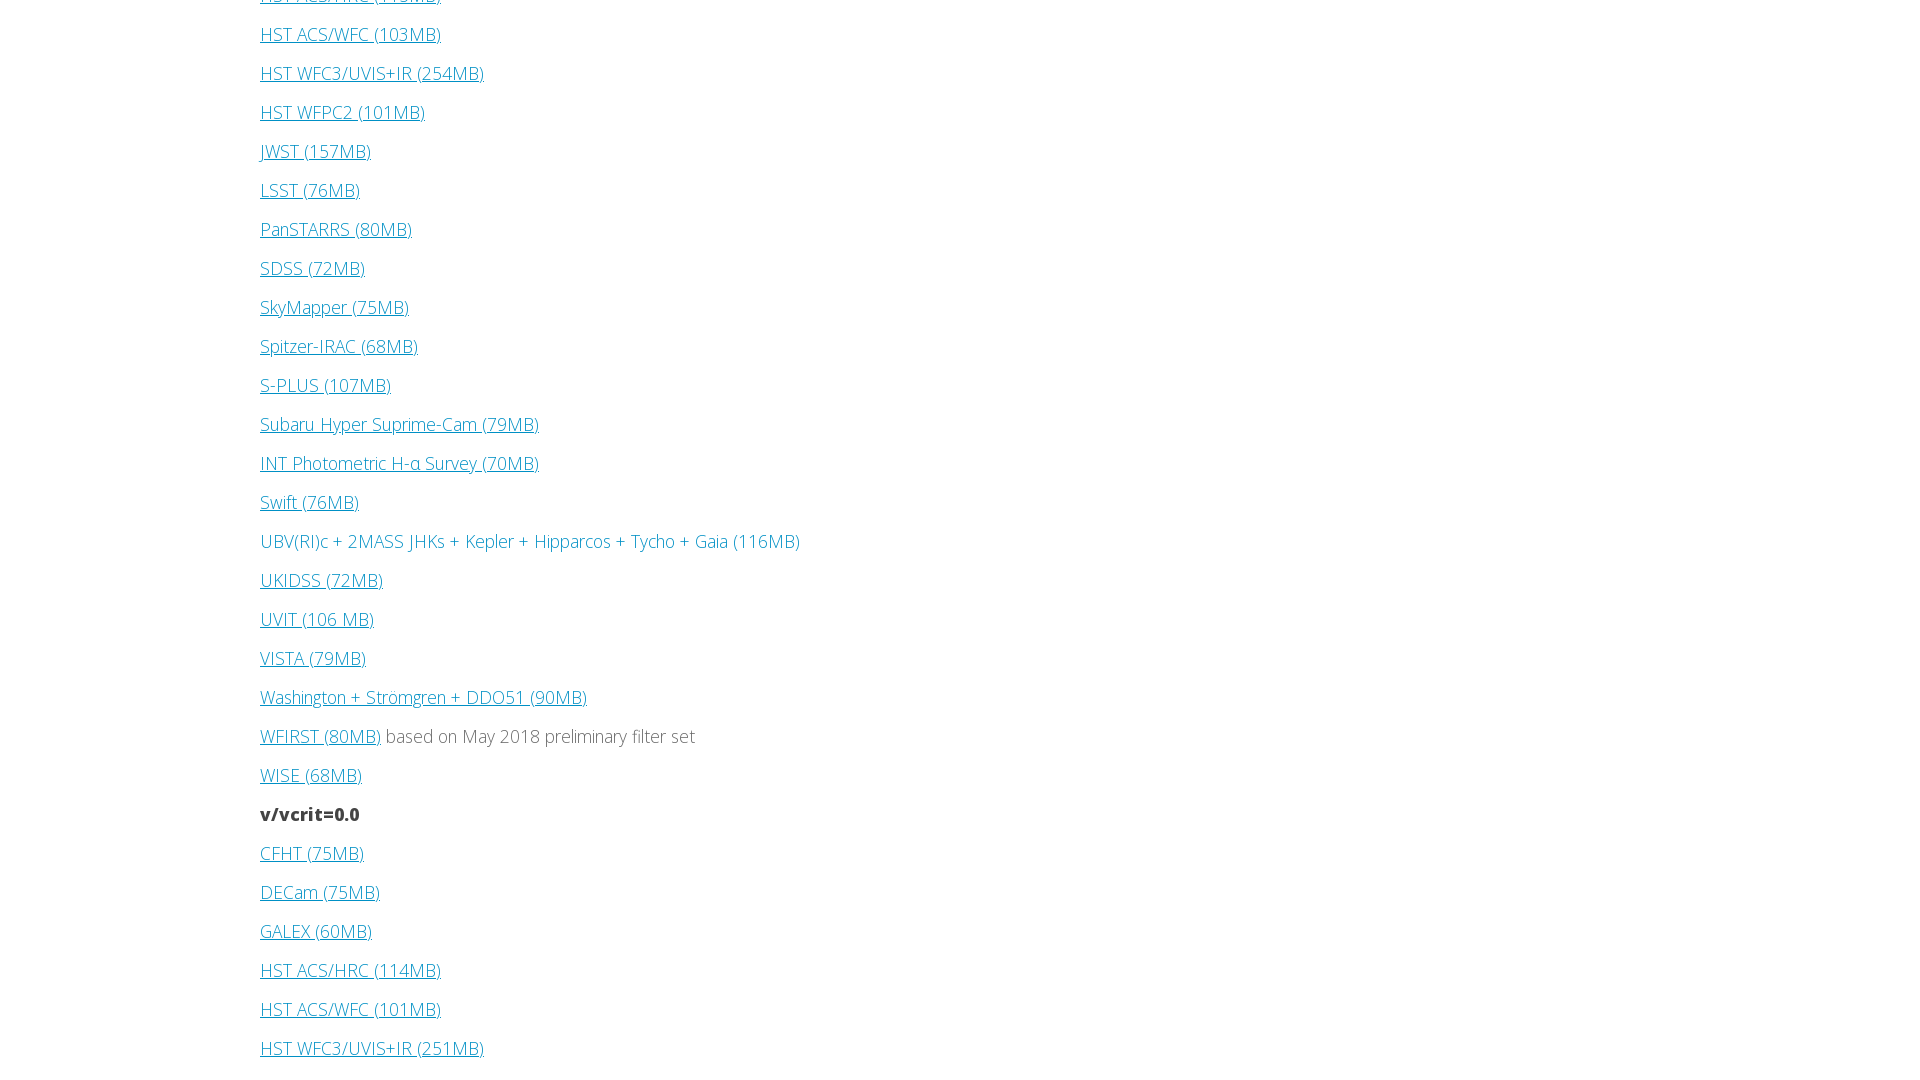

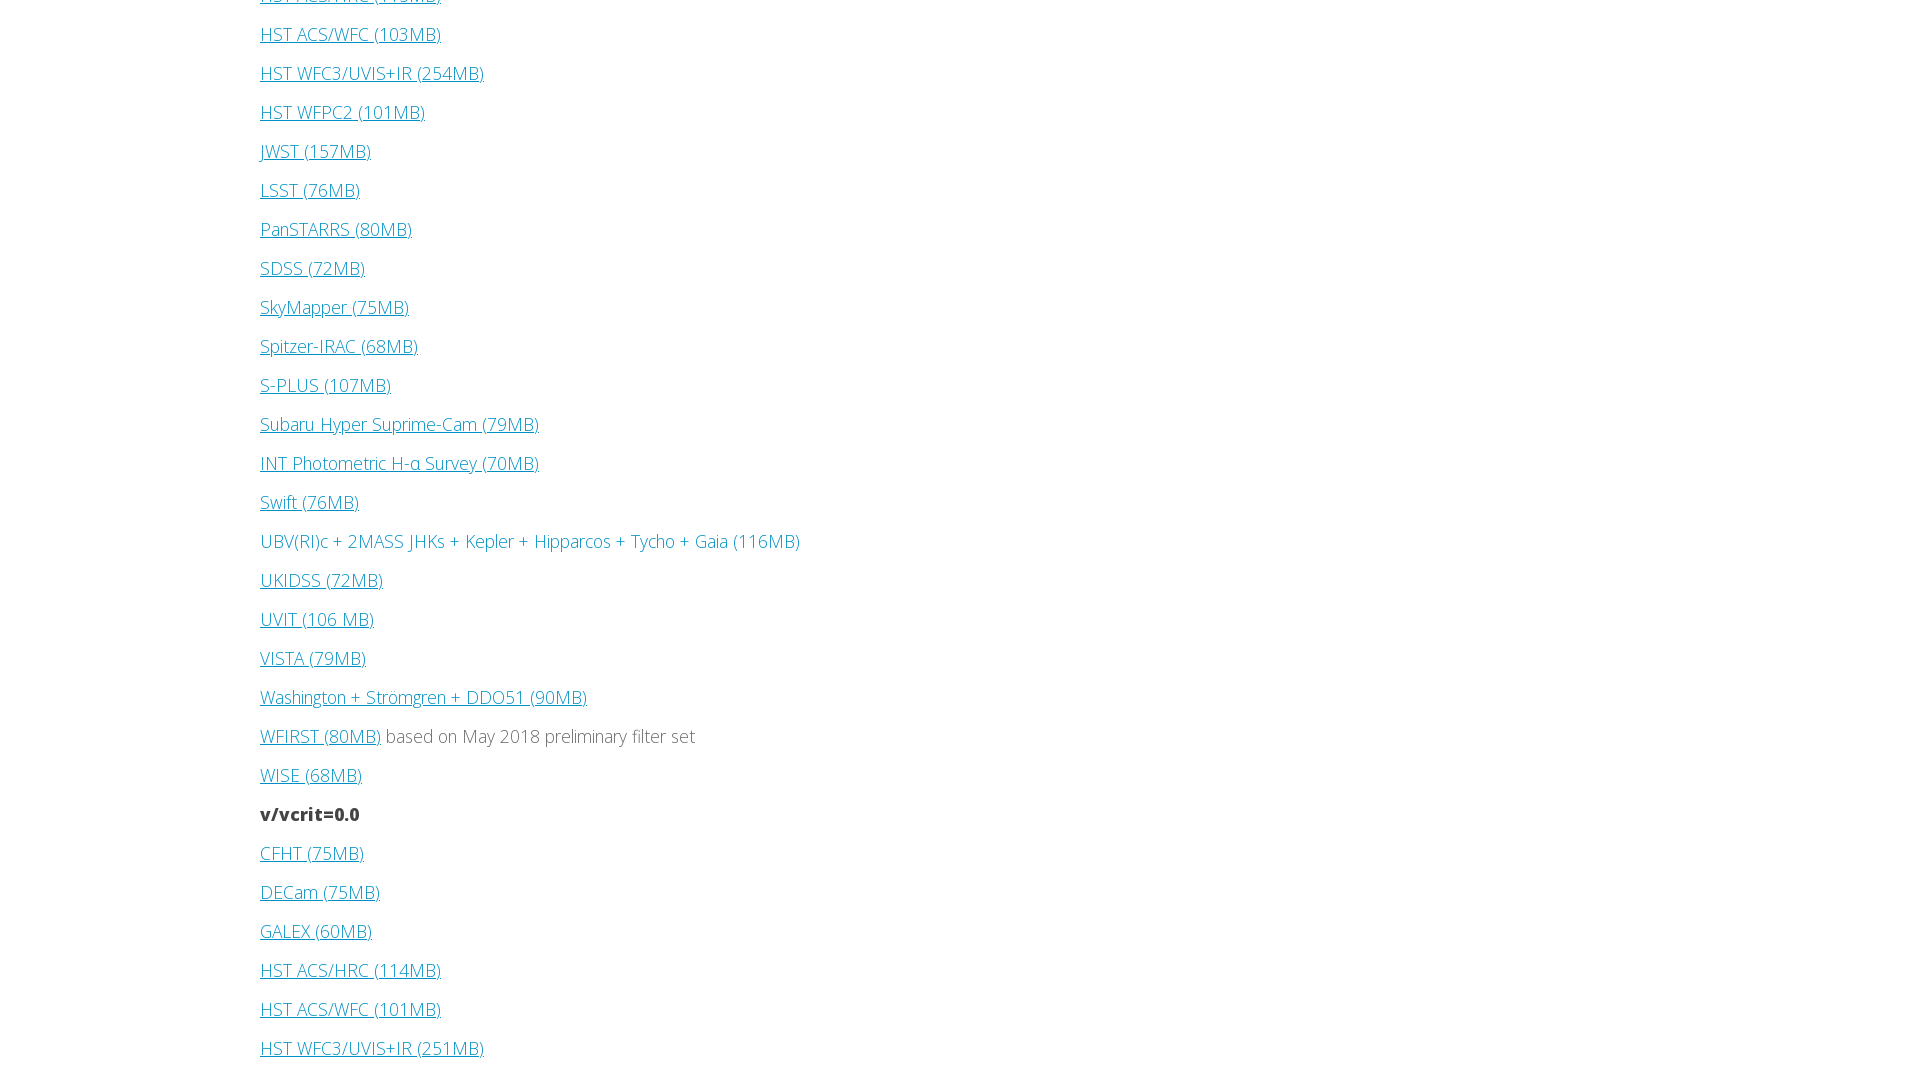